Tests newsletter subscription functionality by entering an email and verifying the alert appears

Starting URL: https://hotel-testlab.coderslab.pl/en/

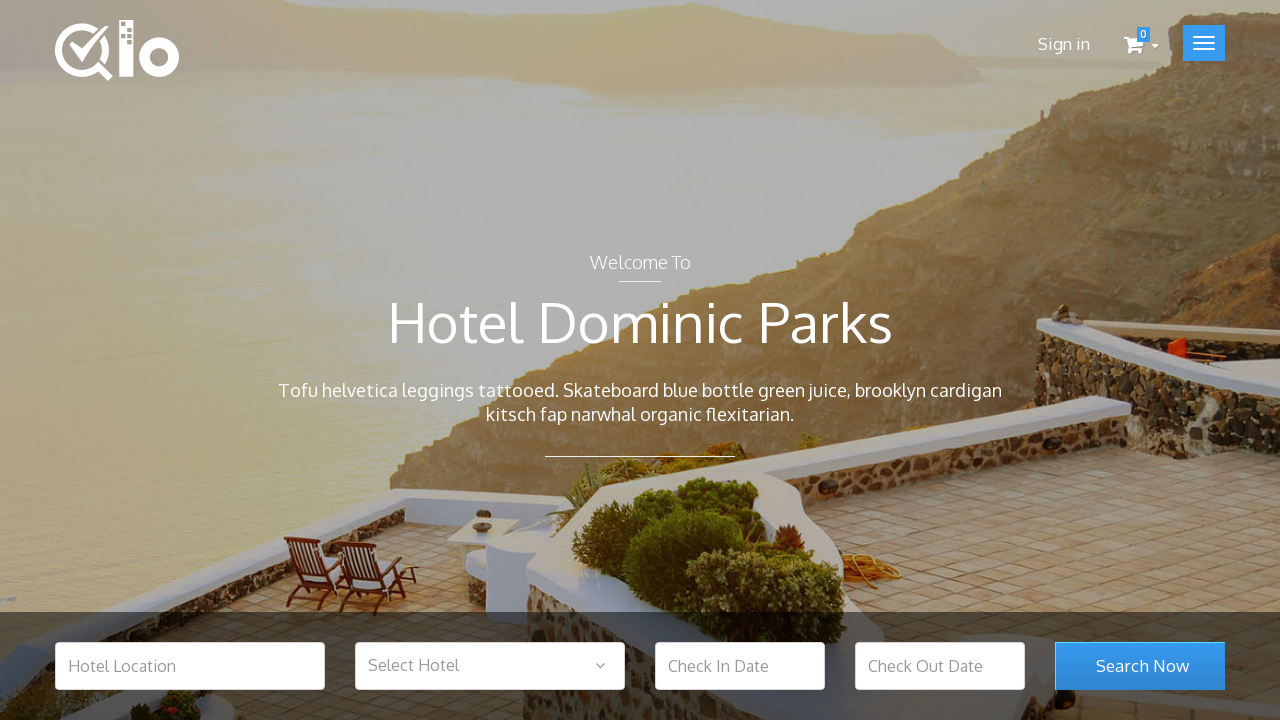

Generated random email for newsletter subscription: test6336@test.com
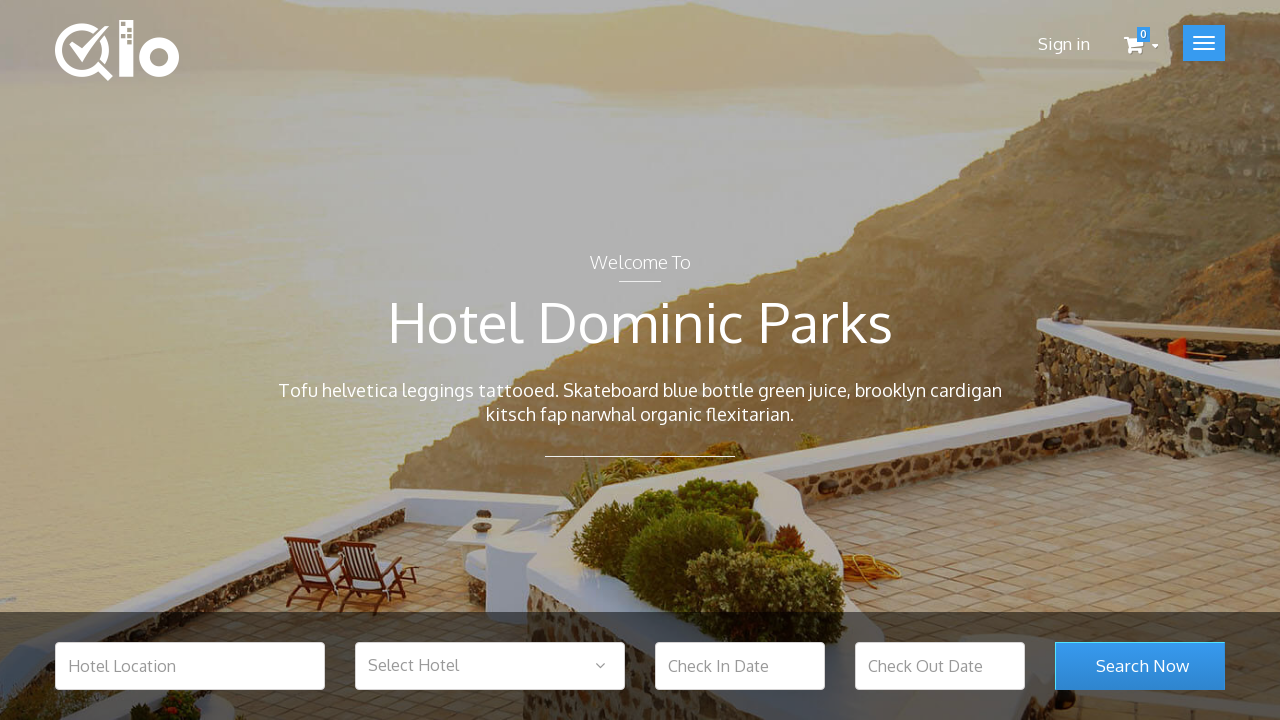

Entered email 'test6336@test.com' into newsletter input field on #newsletter-input
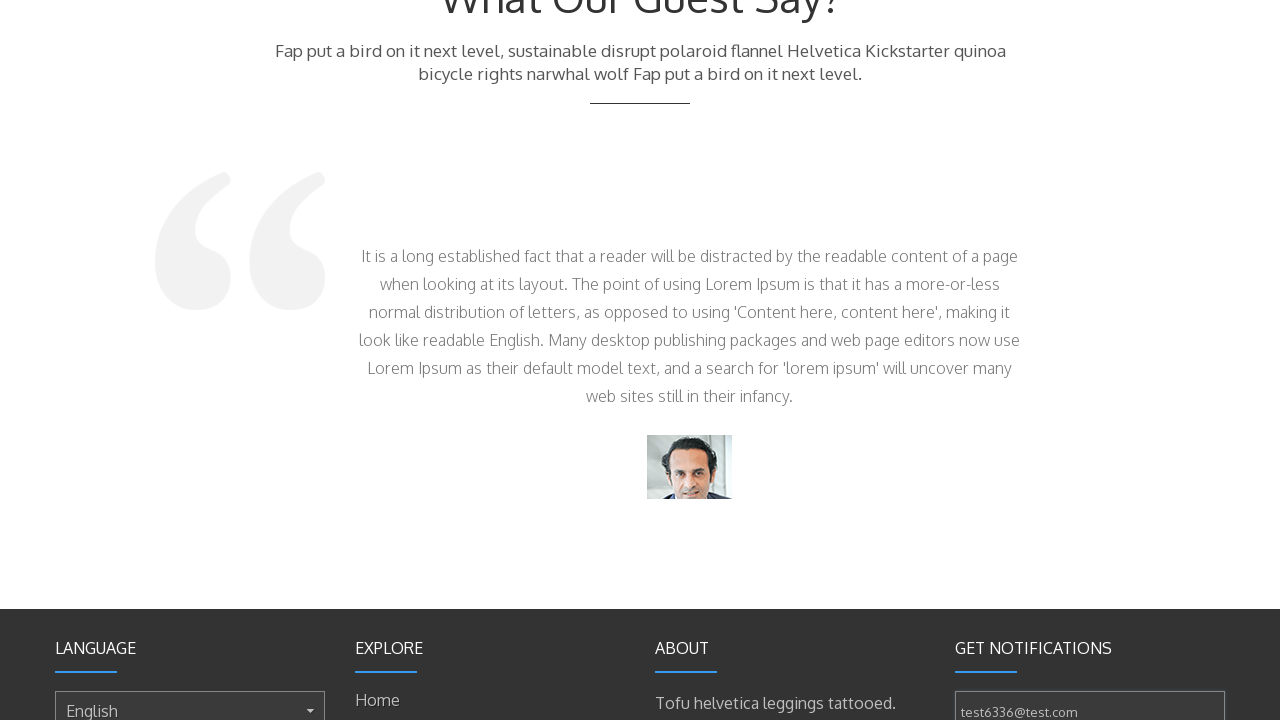

Clicked newsletter submit button at (1027, 376) on button[name='submitNewsletter']
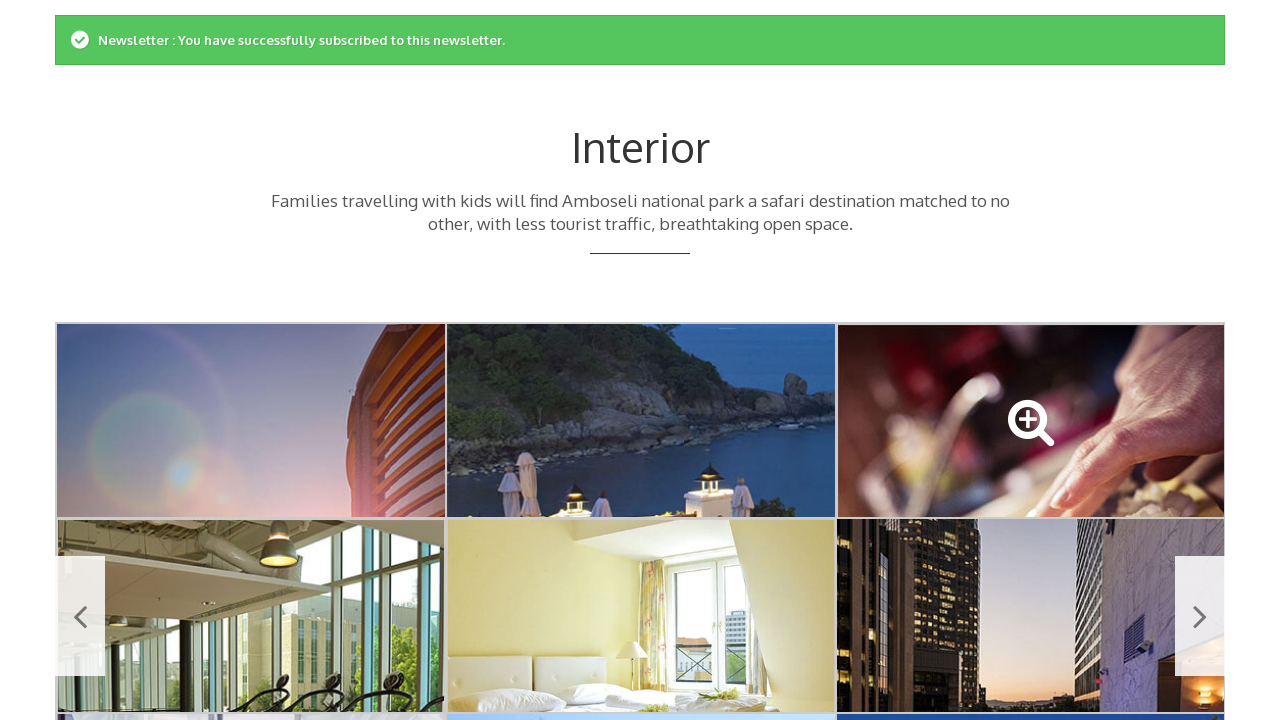

Newsletter subscription alert appeared
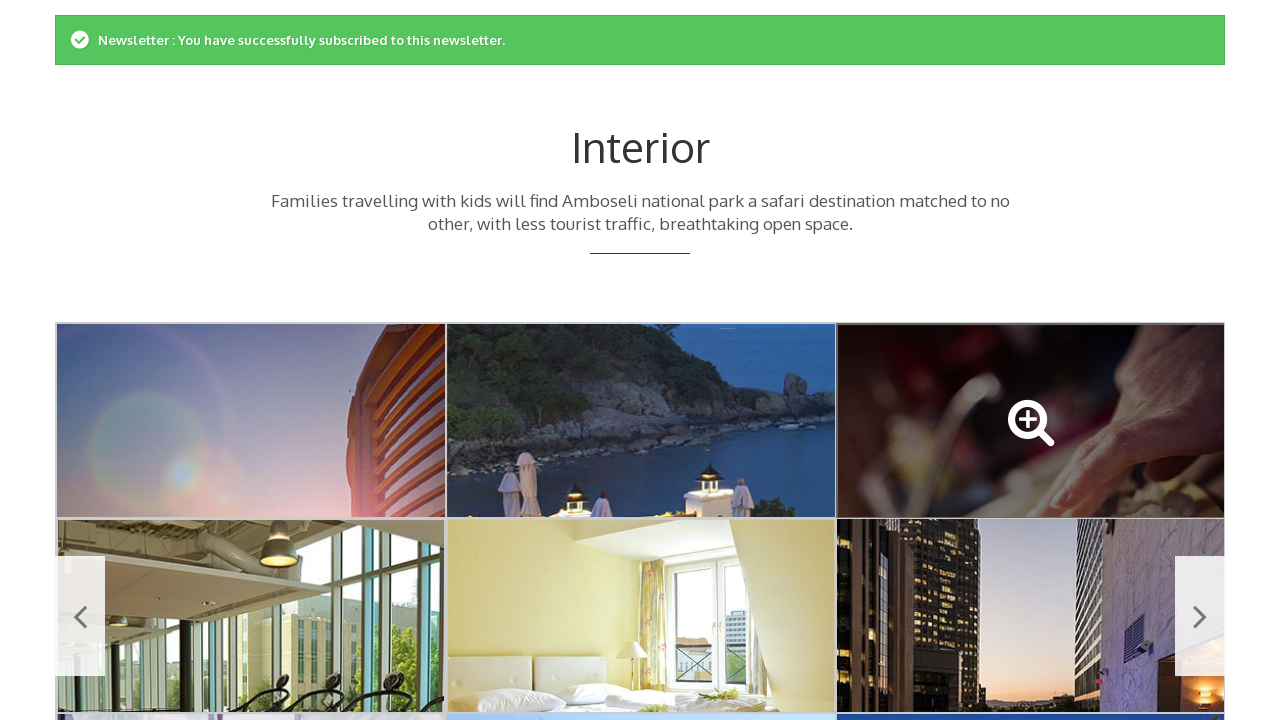

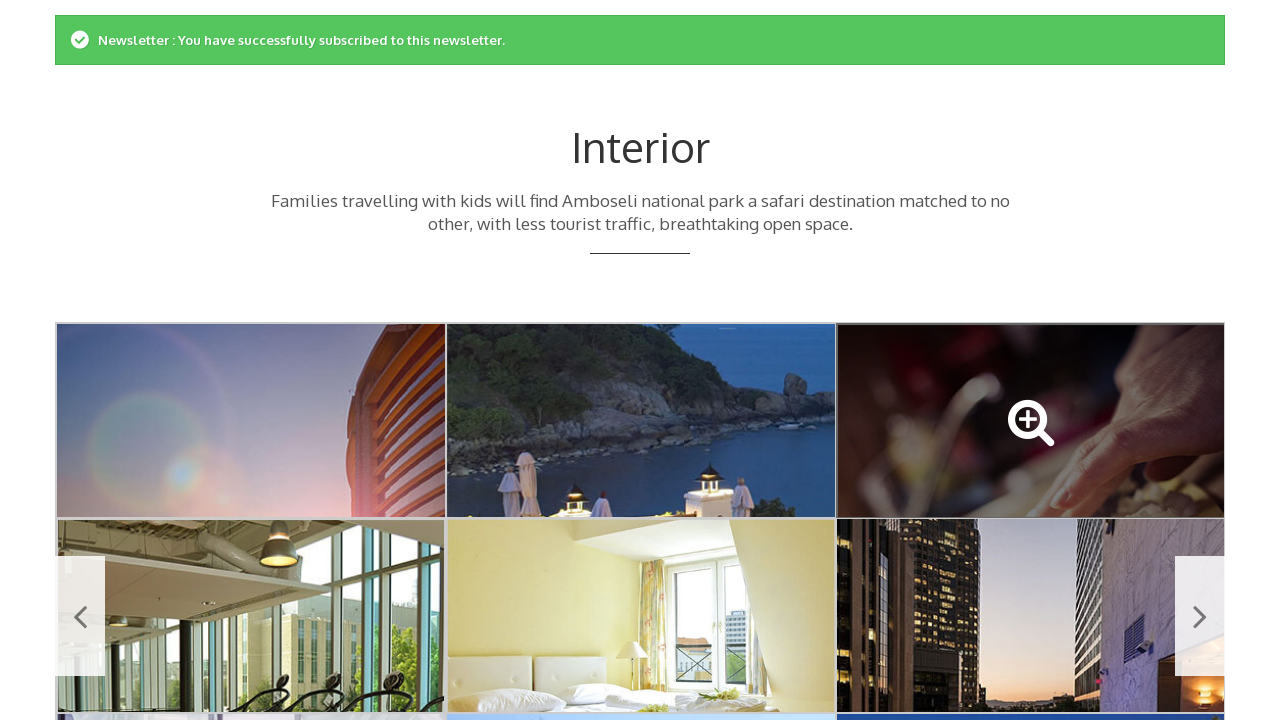